Tests dynamic properties page by waiting for a button to become clickable after a delay

Starting URL: https://demoqa.com/dynamic-properties

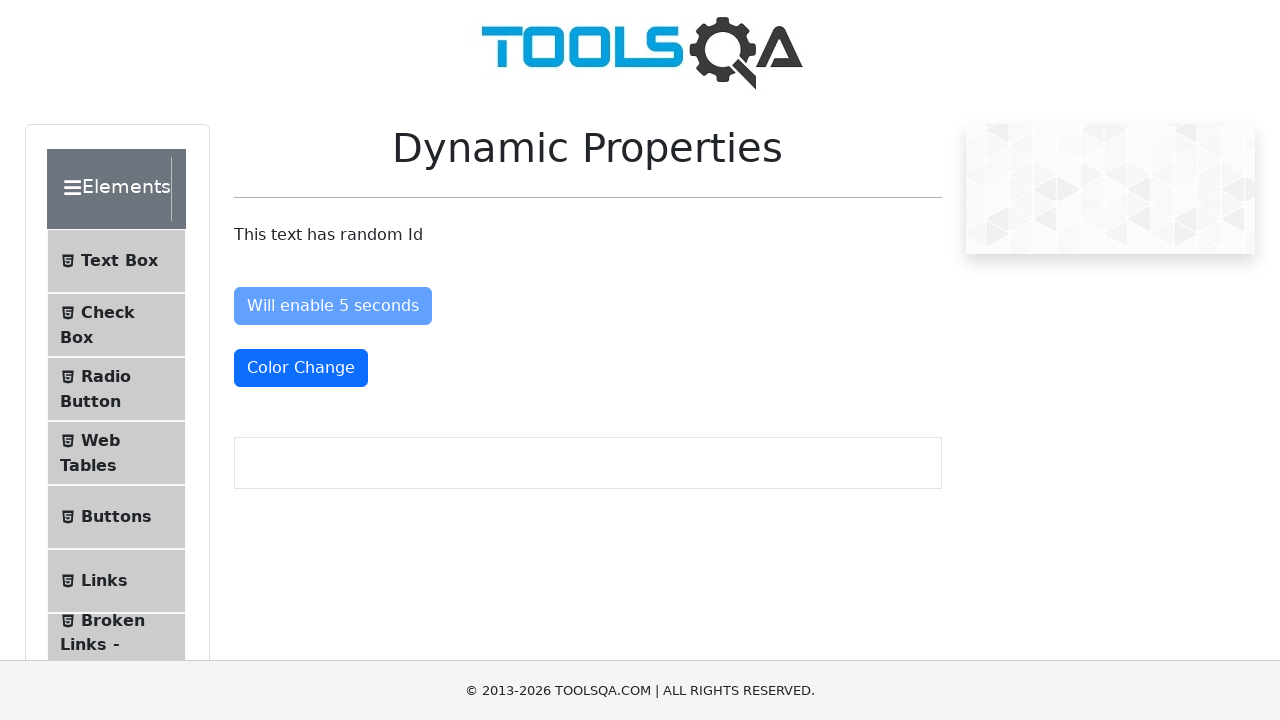

Waited for 'Enable After' button to become clickable after delay
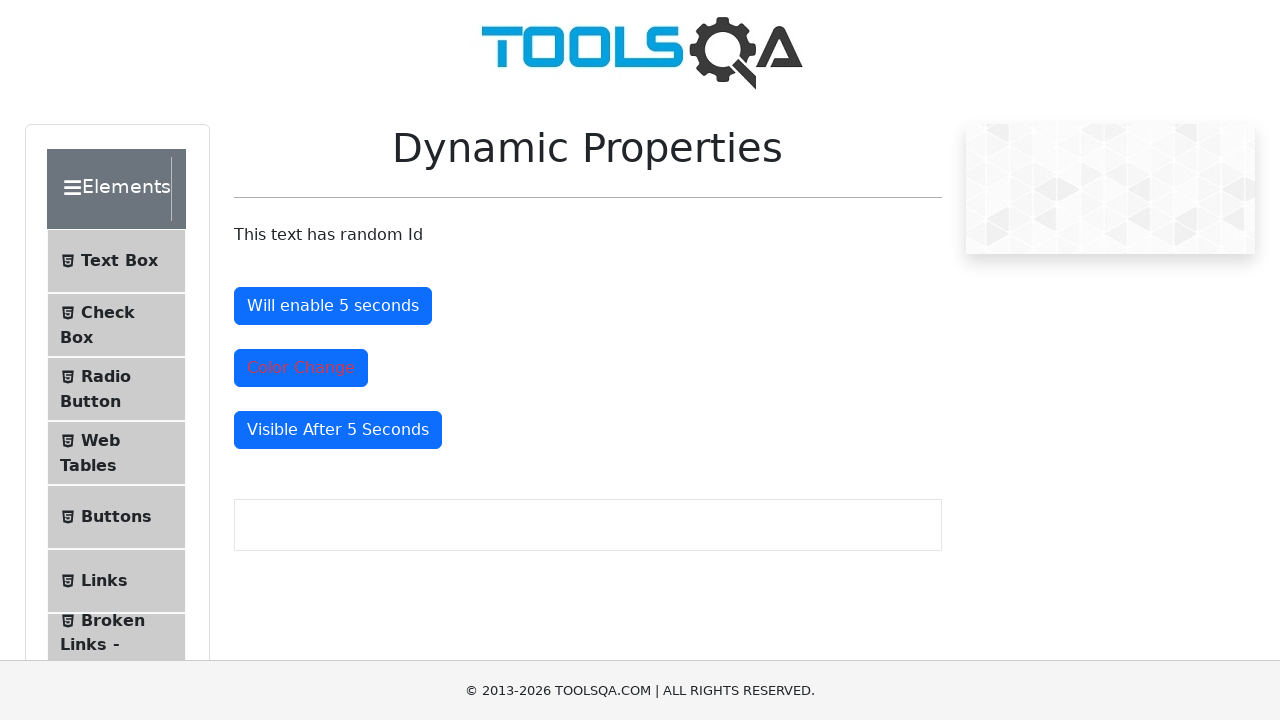

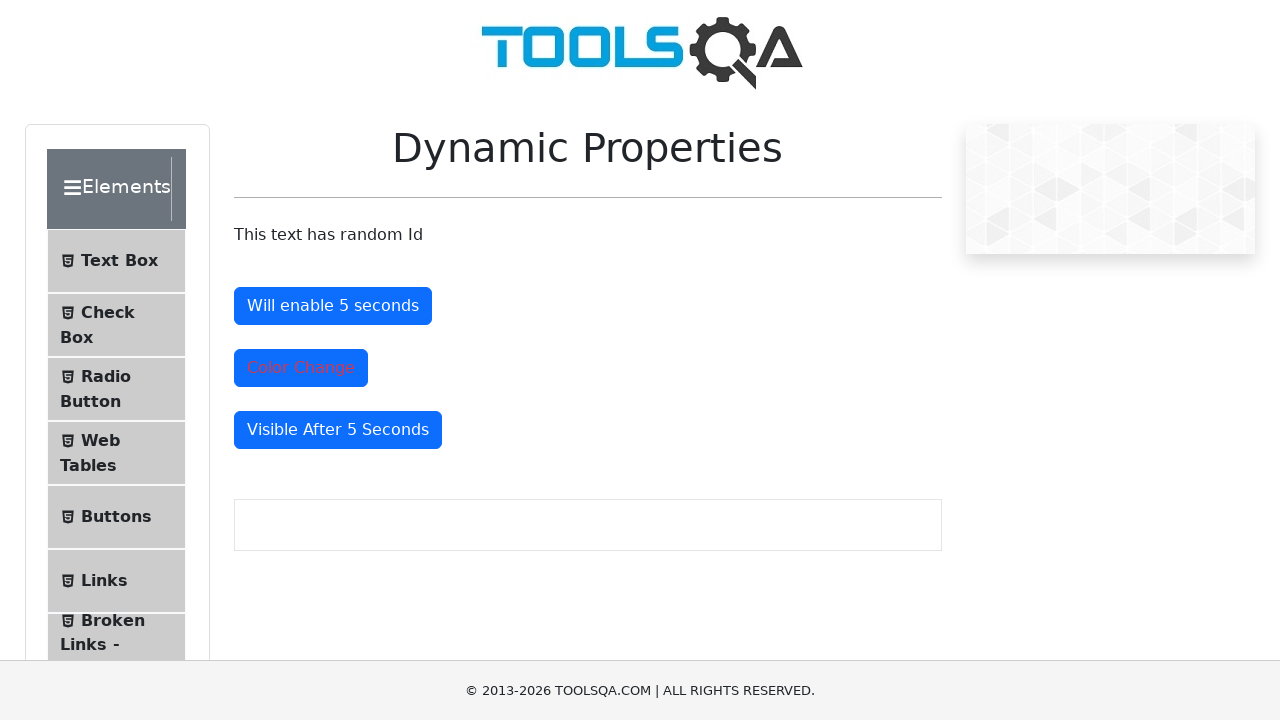